Tests textbox functionality on a signup form by entering a username, verifying the value was entered correctly, then clearing the textbox and verifying it was cleared.

Starting URL: https://qavbox.github.io/demo/signup/

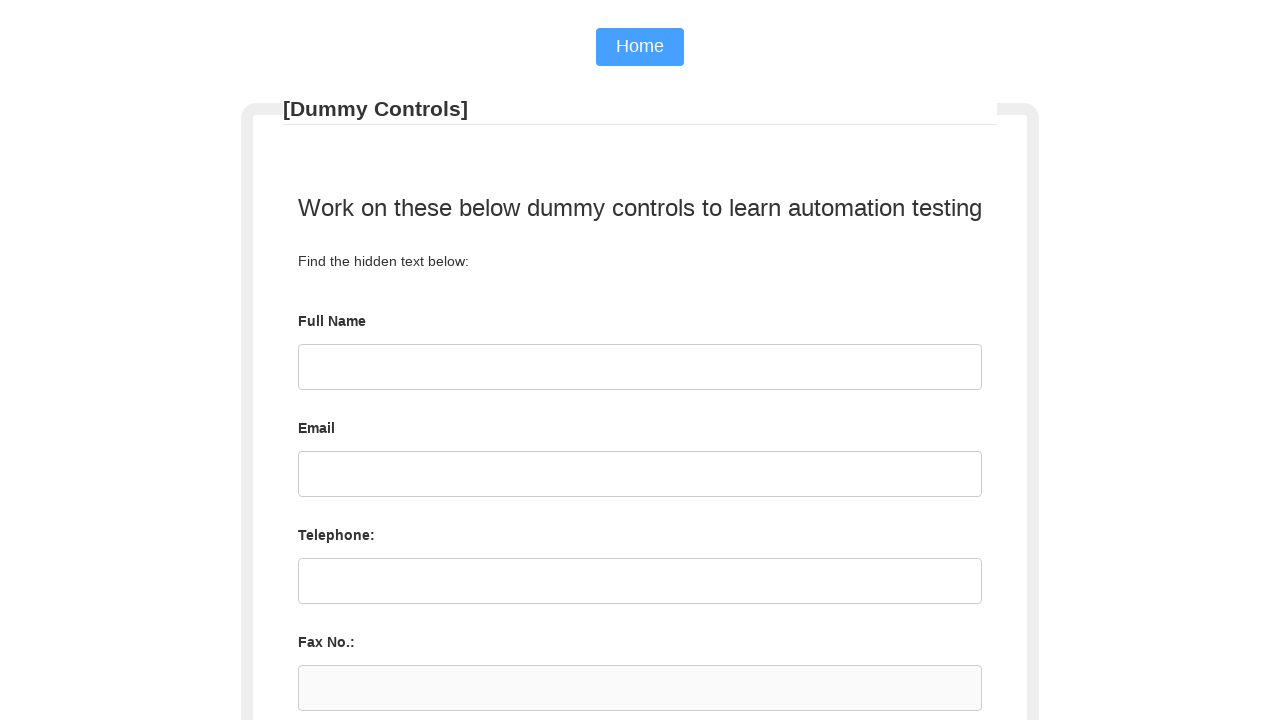

Filled username textbox with 'Roi Test' on #username
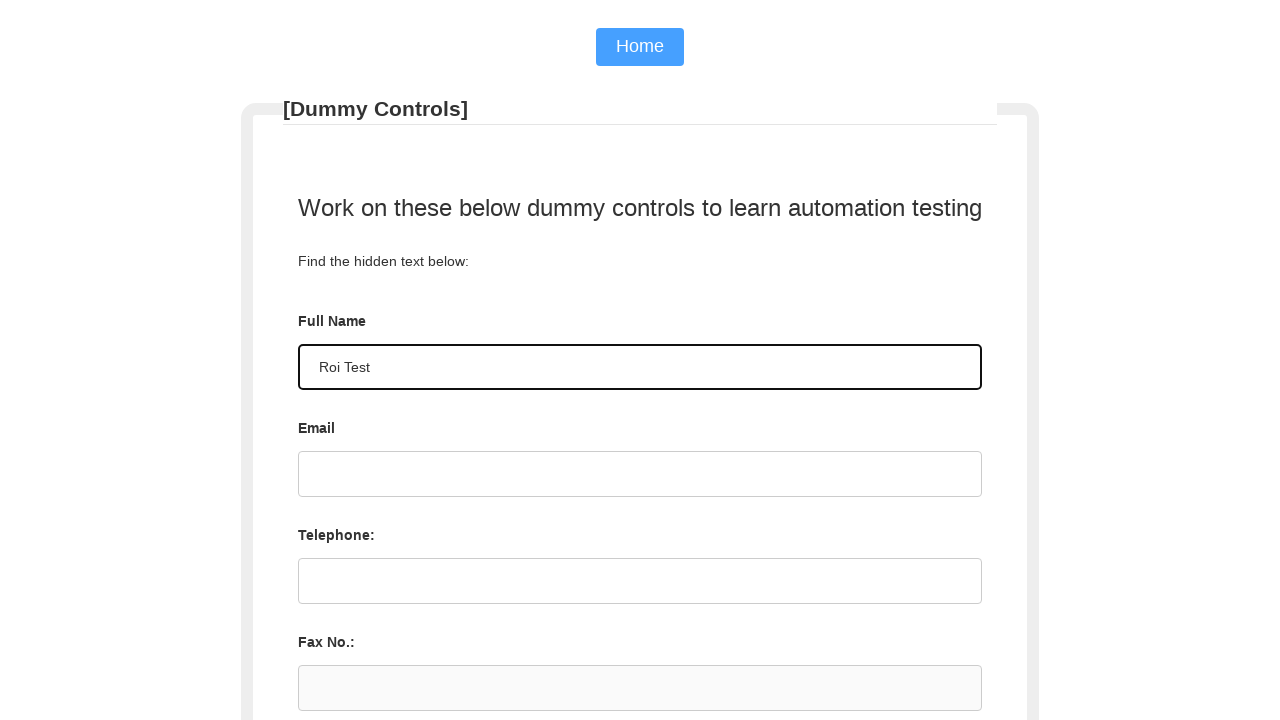

Retrieved username textbox value
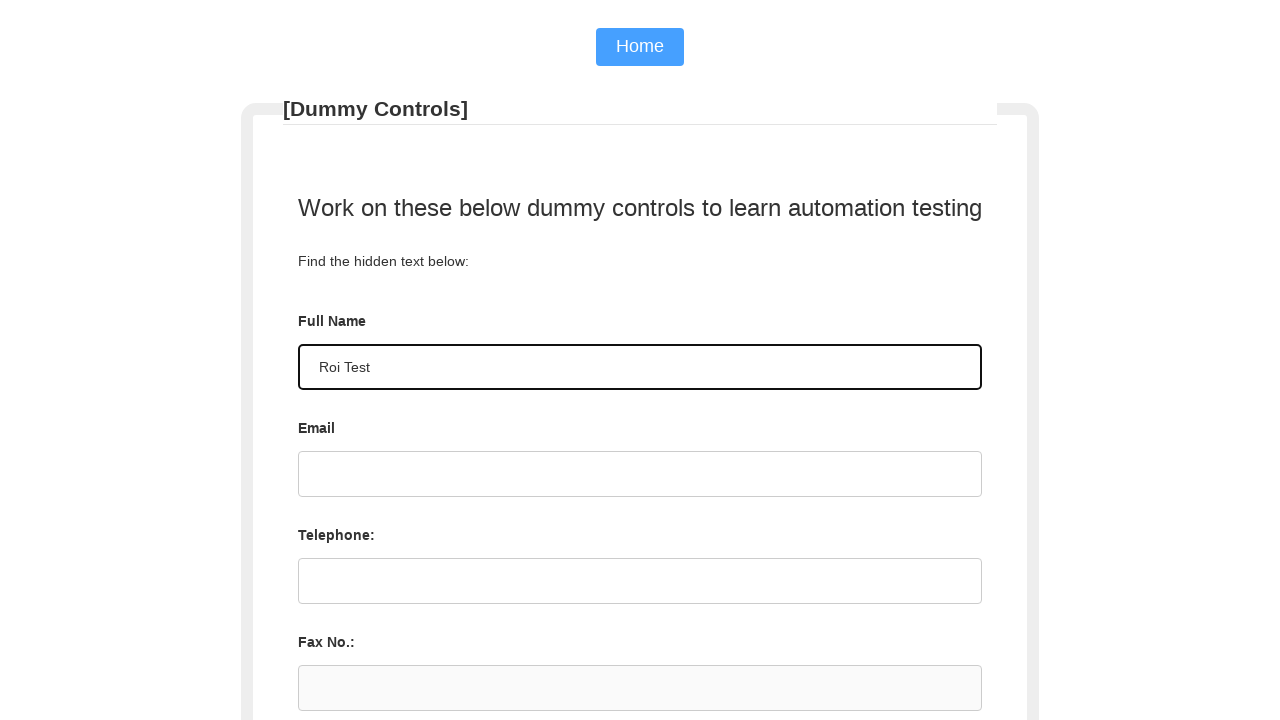

Verified username value matches expected 'Roi Test'
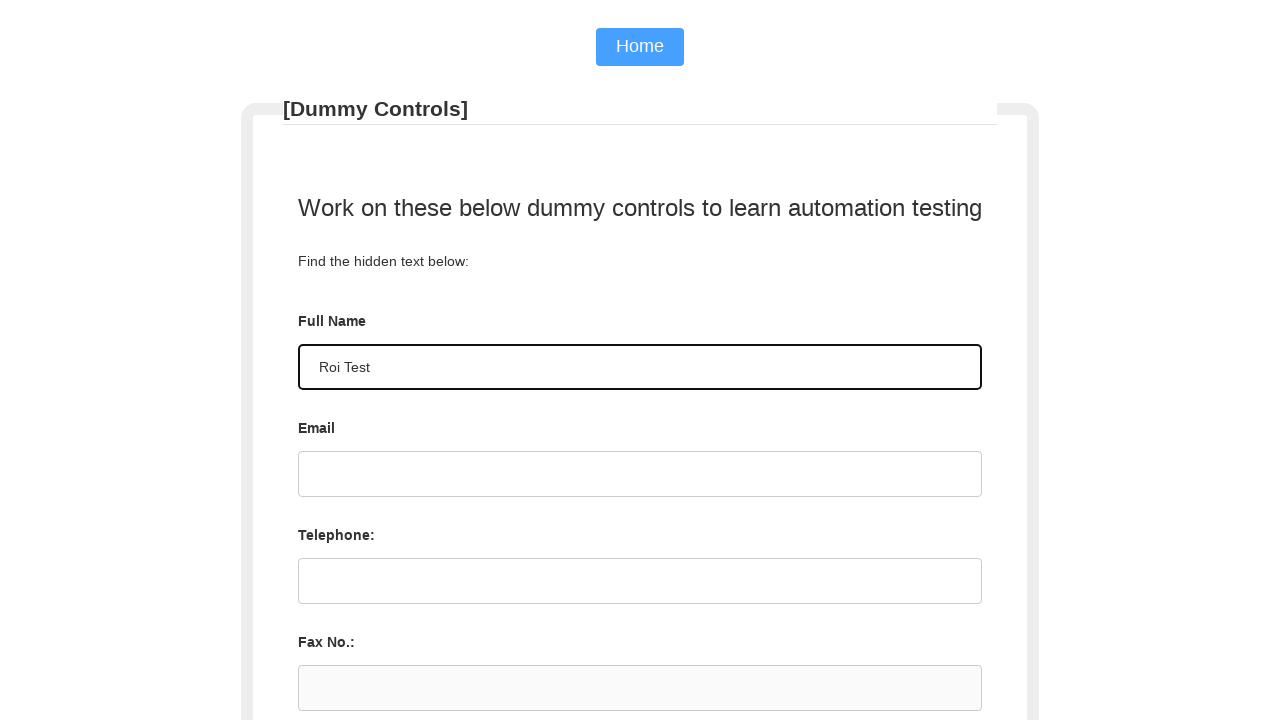

Cleared username textbox on #username
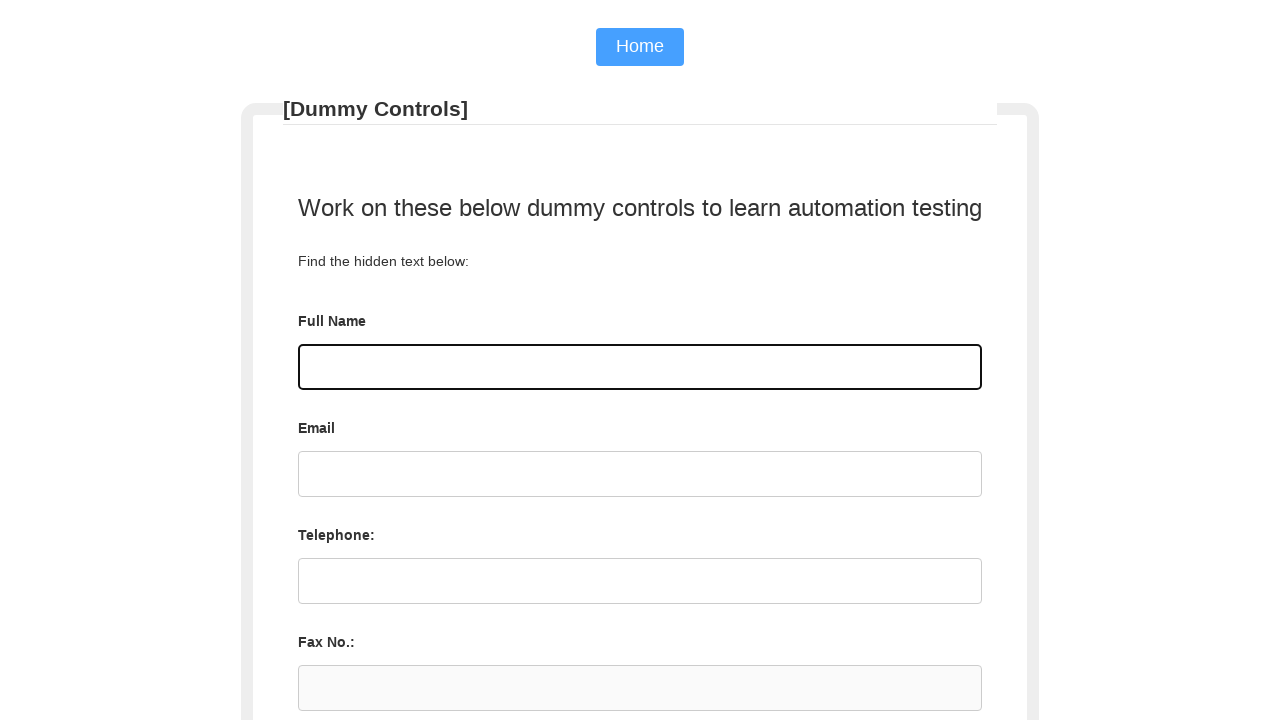

Retrieved username textbox value after clearing
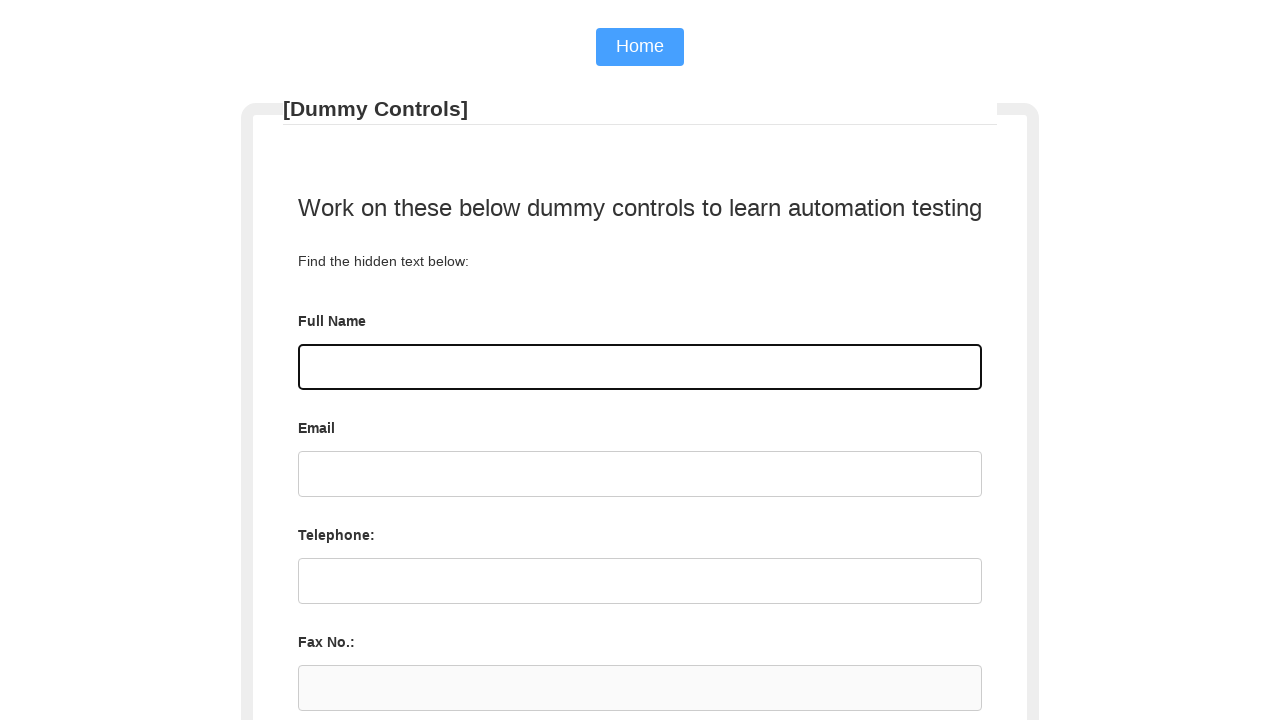

Verified username textbox is empty
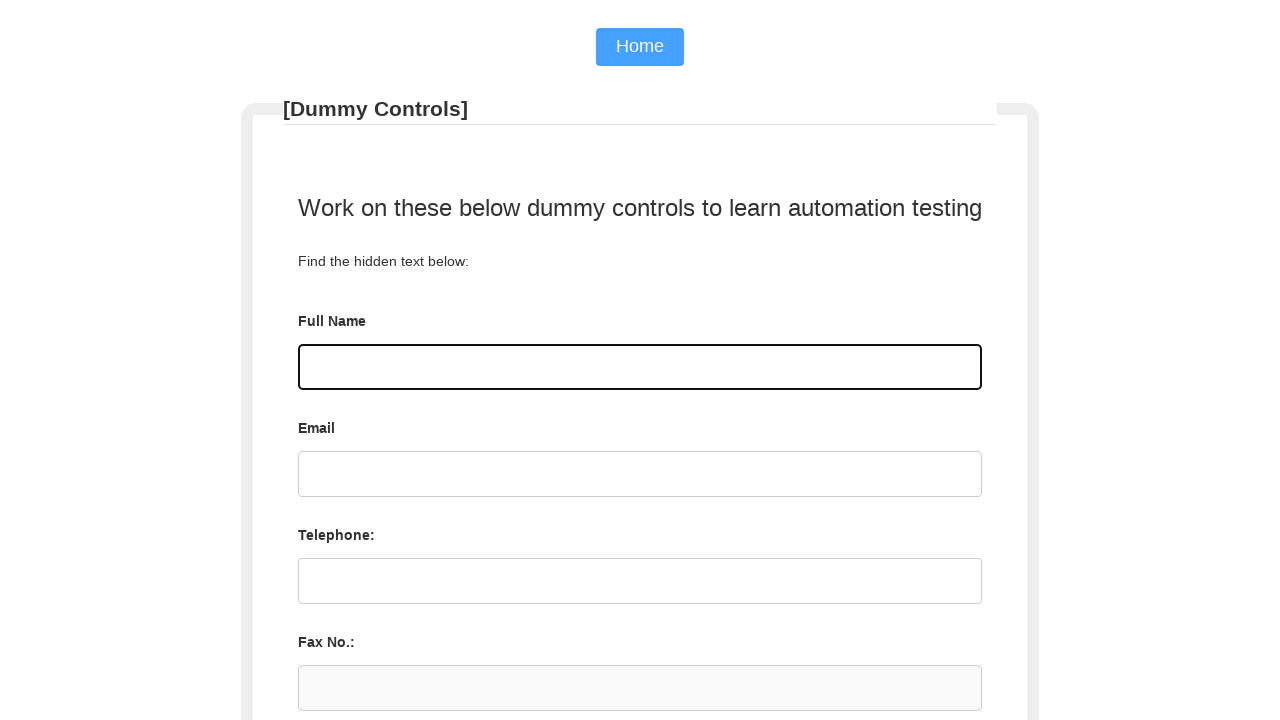

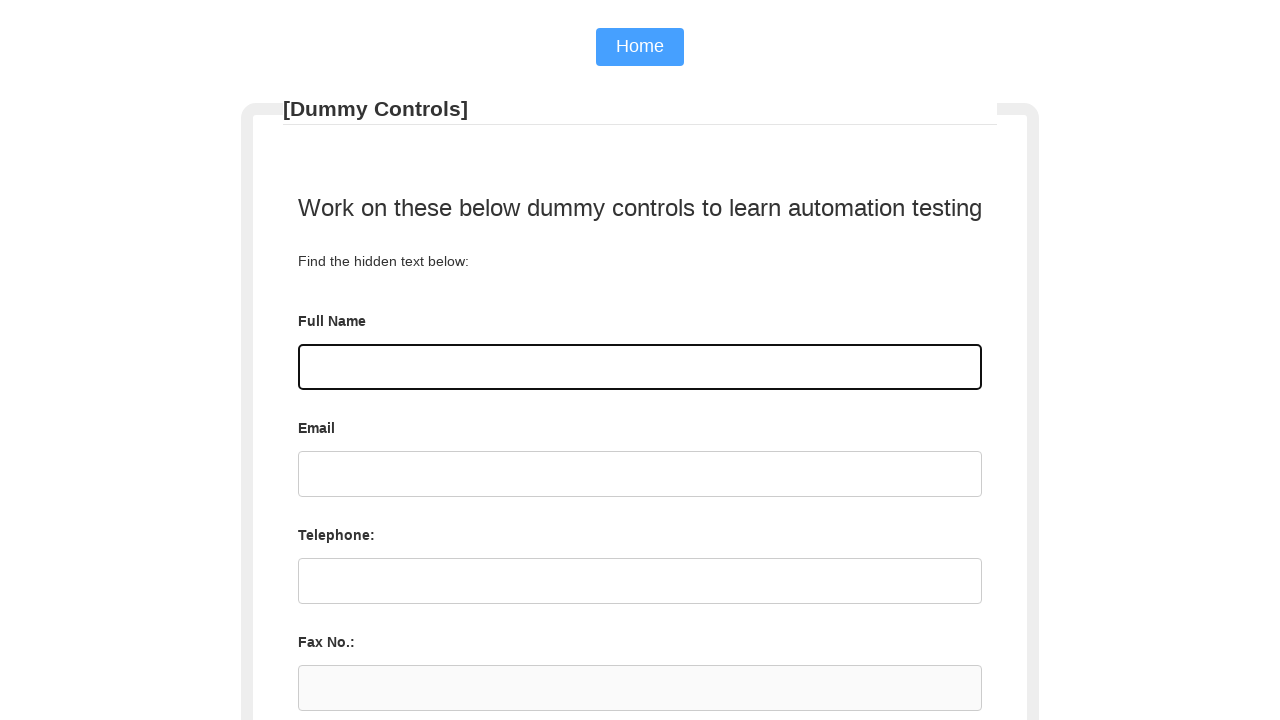